Tests horizontal slider by using arrow keys to adjust the slider value to a target position

Starting URL: https://the-internet.herokuapp.com/horizontal_slider

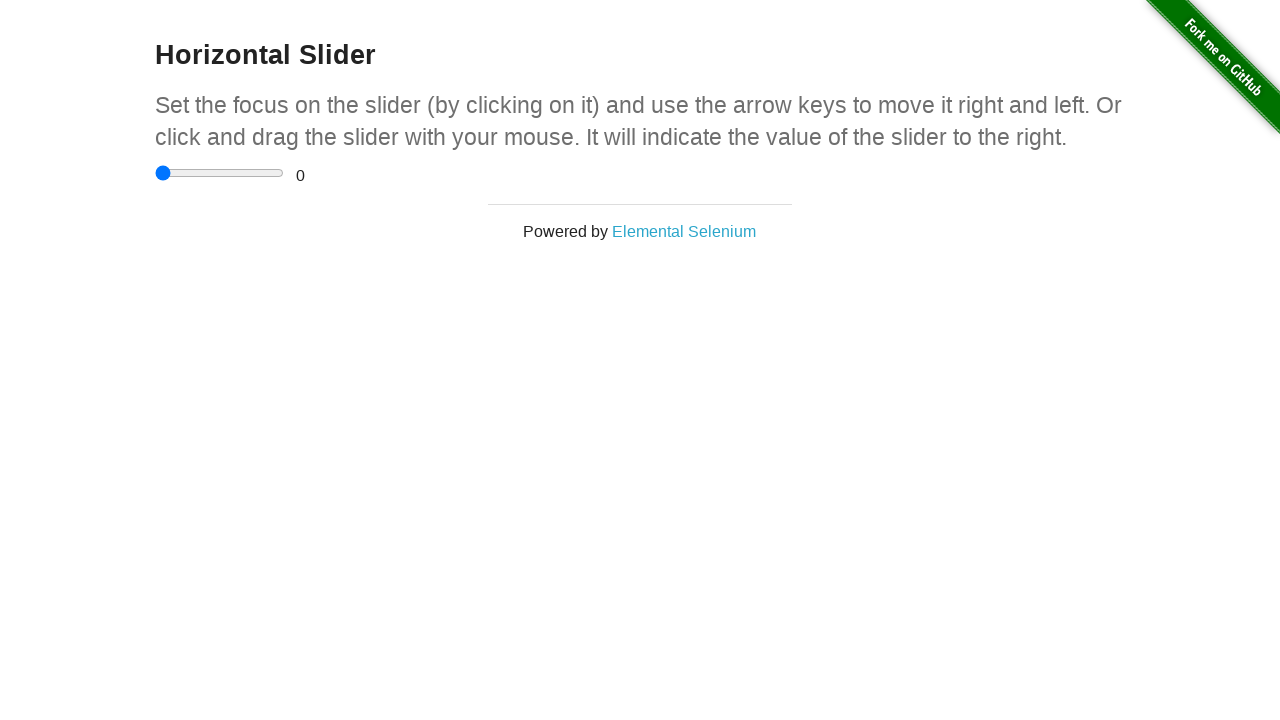

Clicked on horizontal slider input to focus it at (220, 173) on xpath=//input
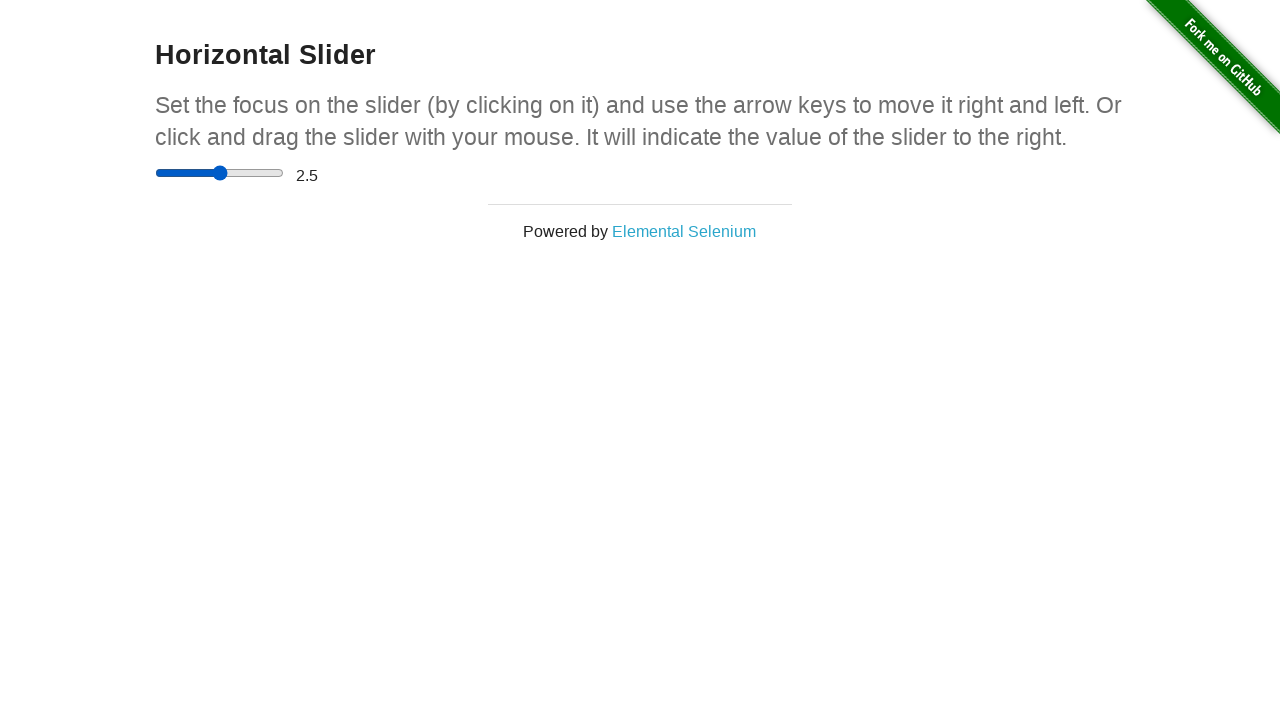

Pressed ArrowRight key to increment slider value
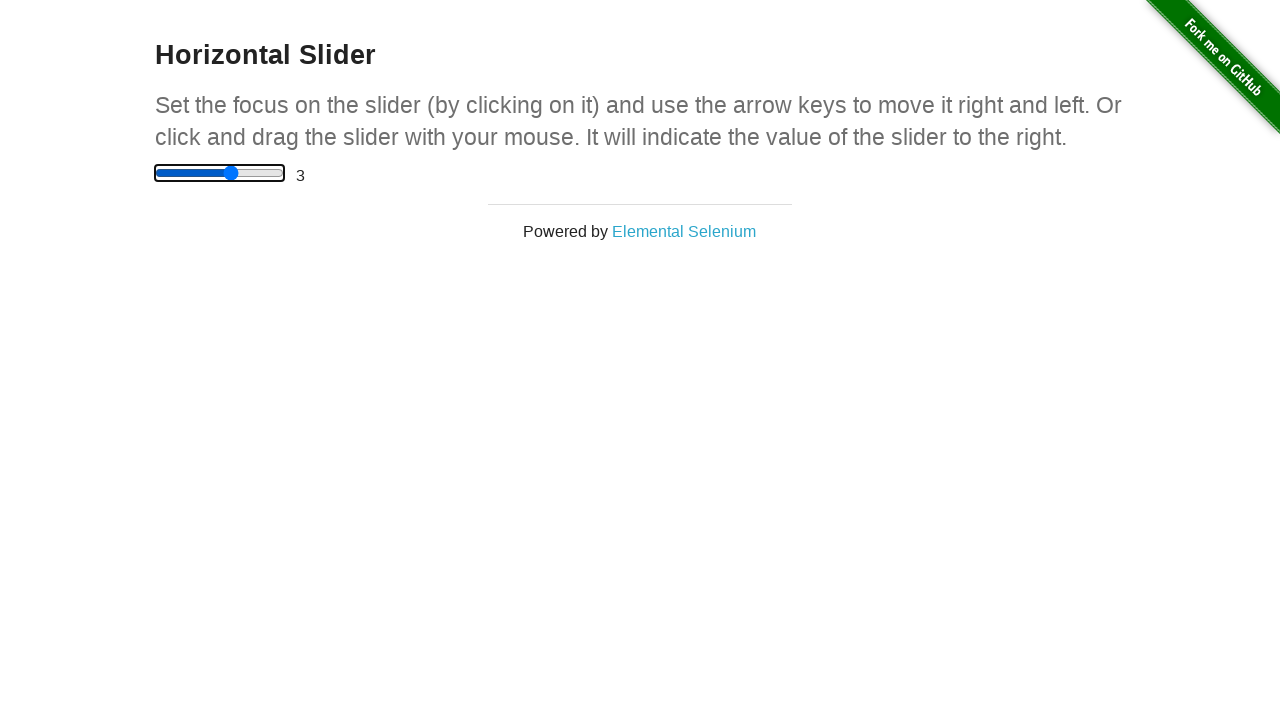

Pressed ArrowRight key to increment slider value
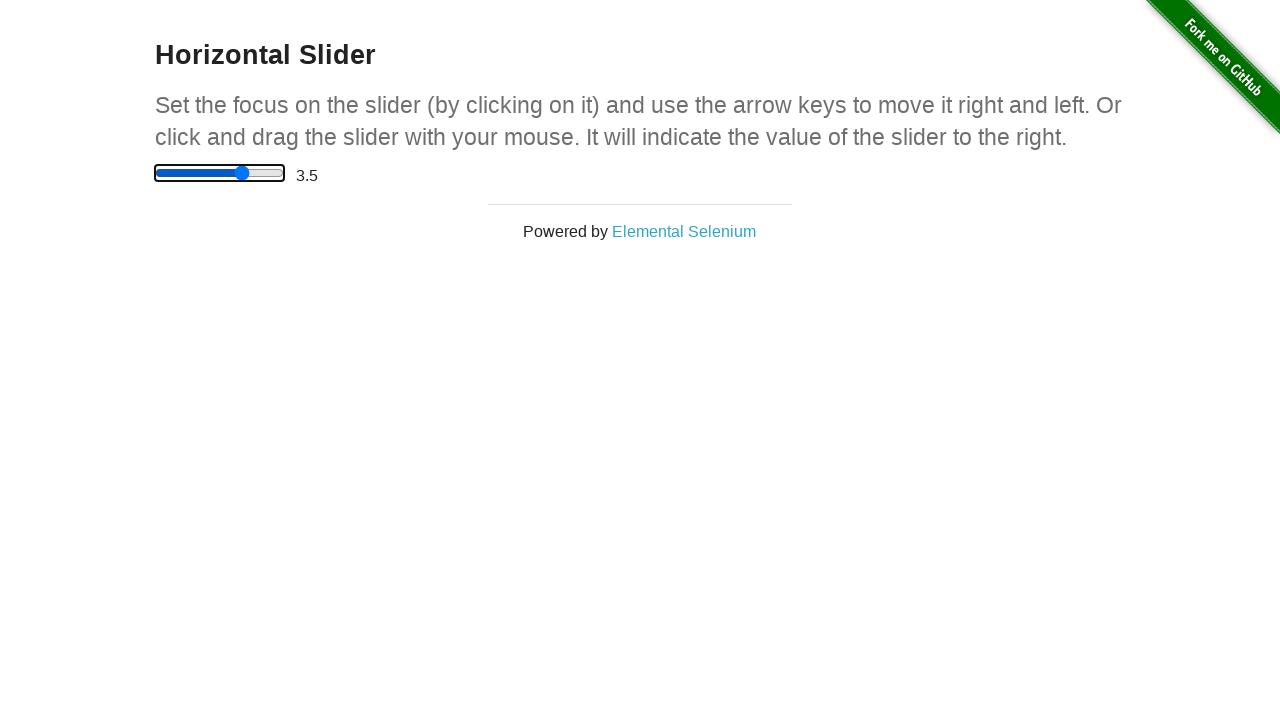

Pressed ArrowRight key to increment slider value
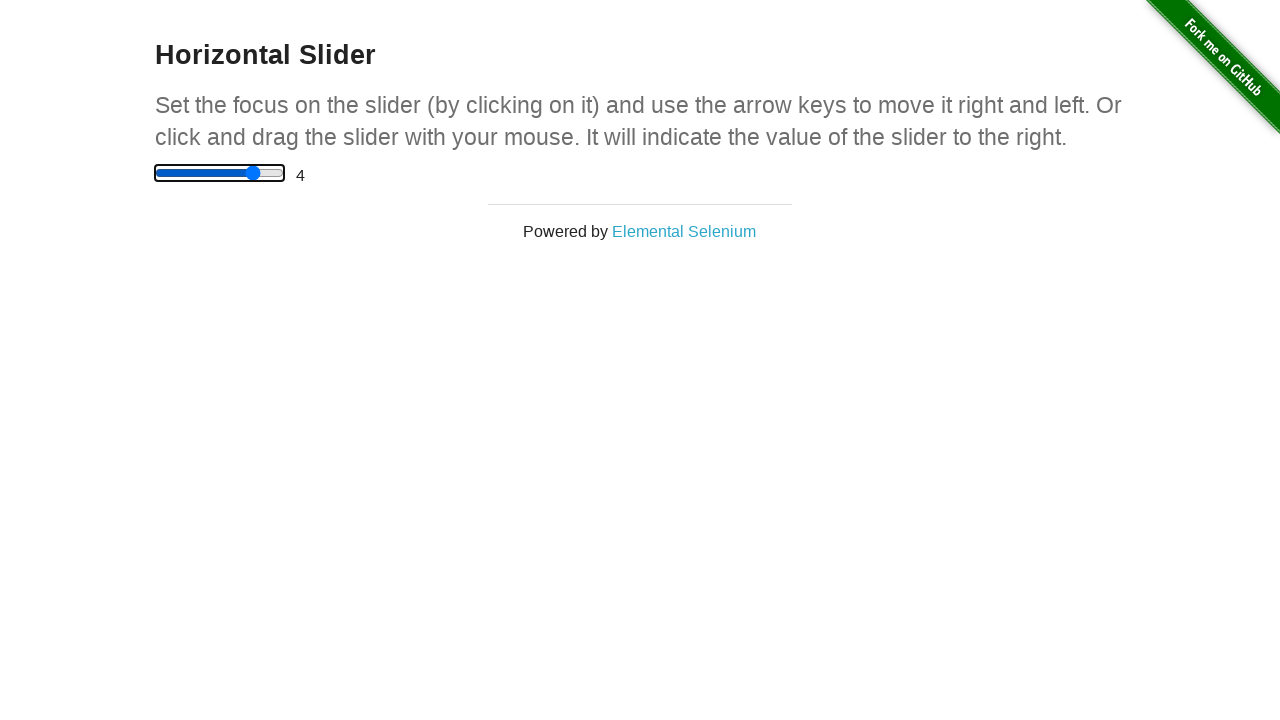

Pressed ArrowRight key to increment slider value
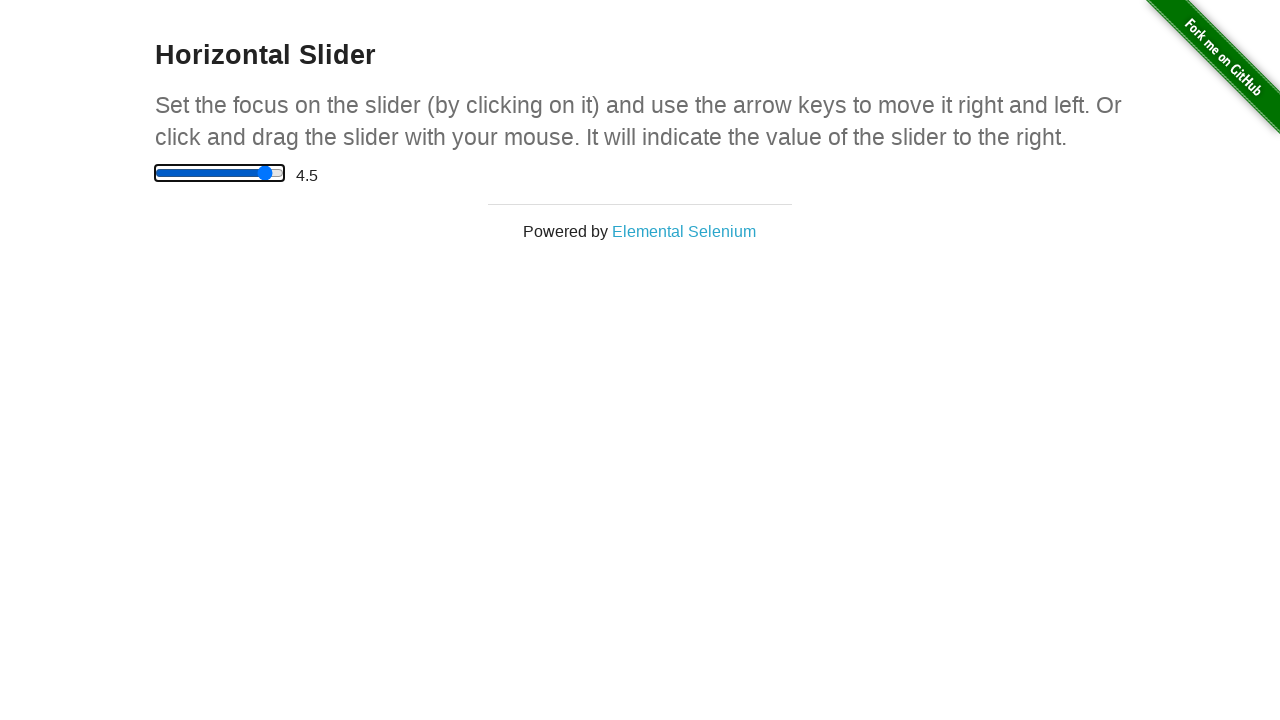

Pressed ArrowRight key to increment slider value
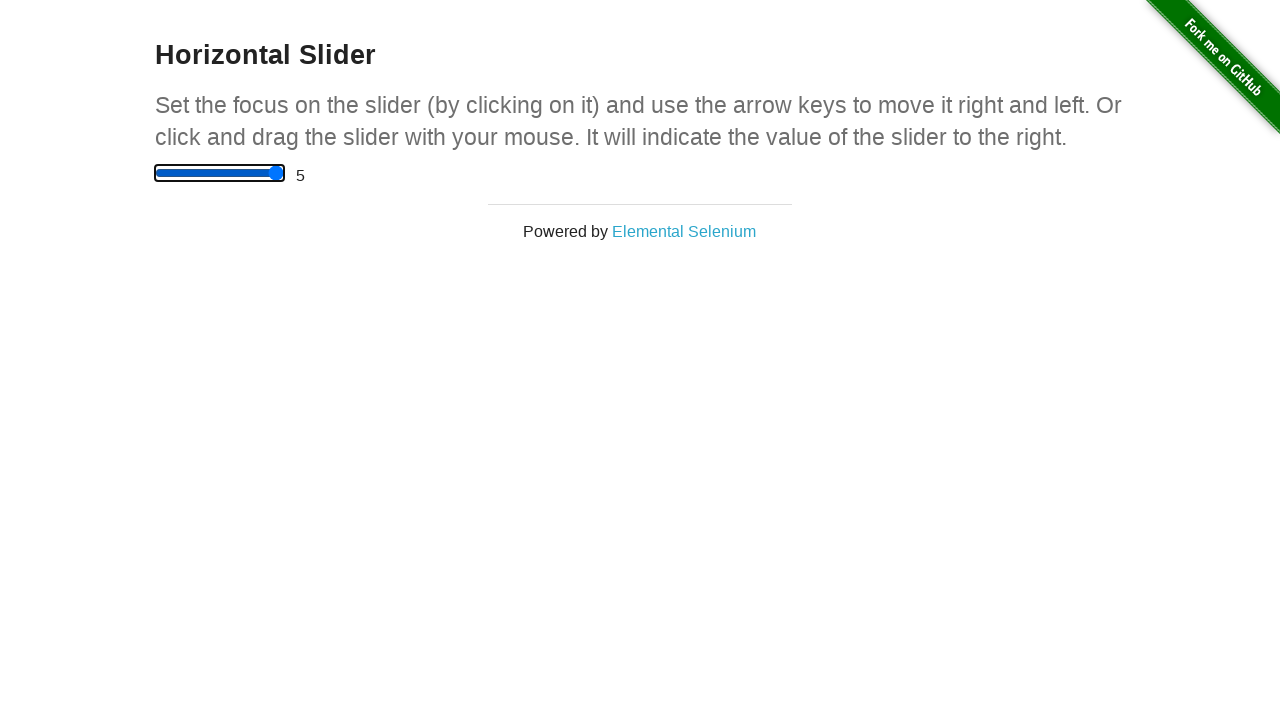

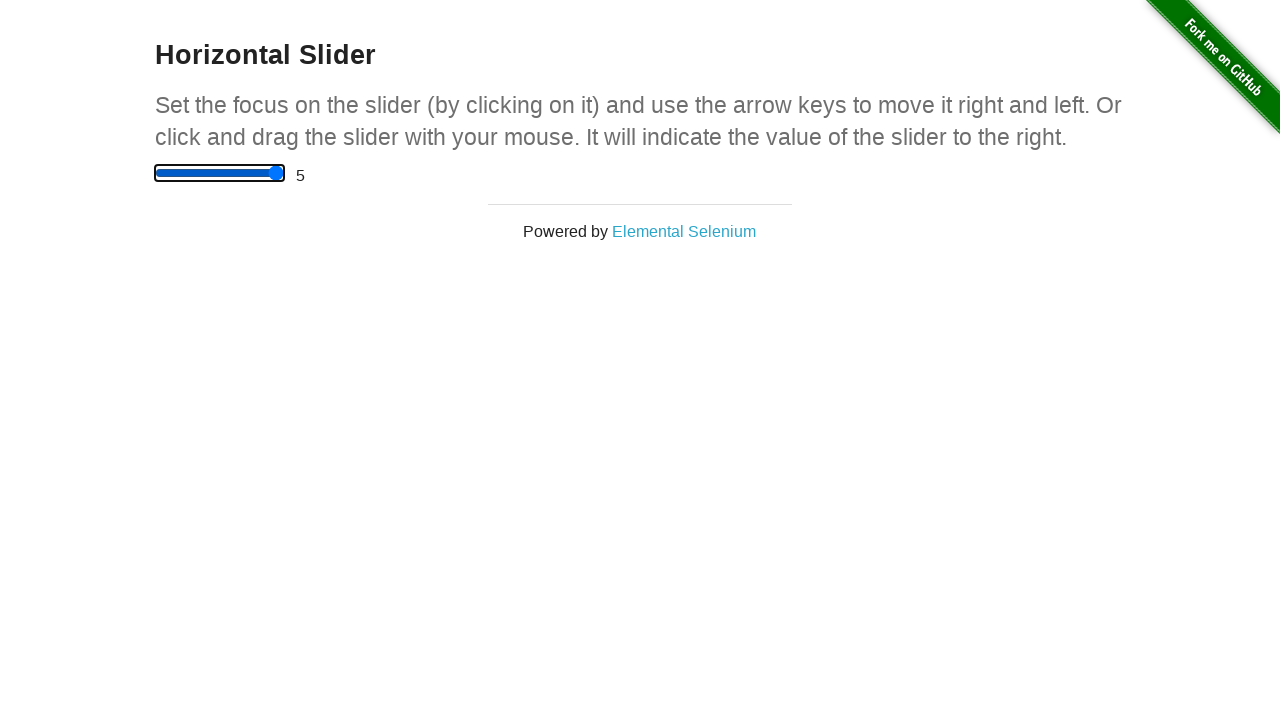